Tests the FAQ accordion by clicking on question 7 and verifying the answer is displayed correctly

Starting URL: https://qa-scooter.praktikum-services.ru/

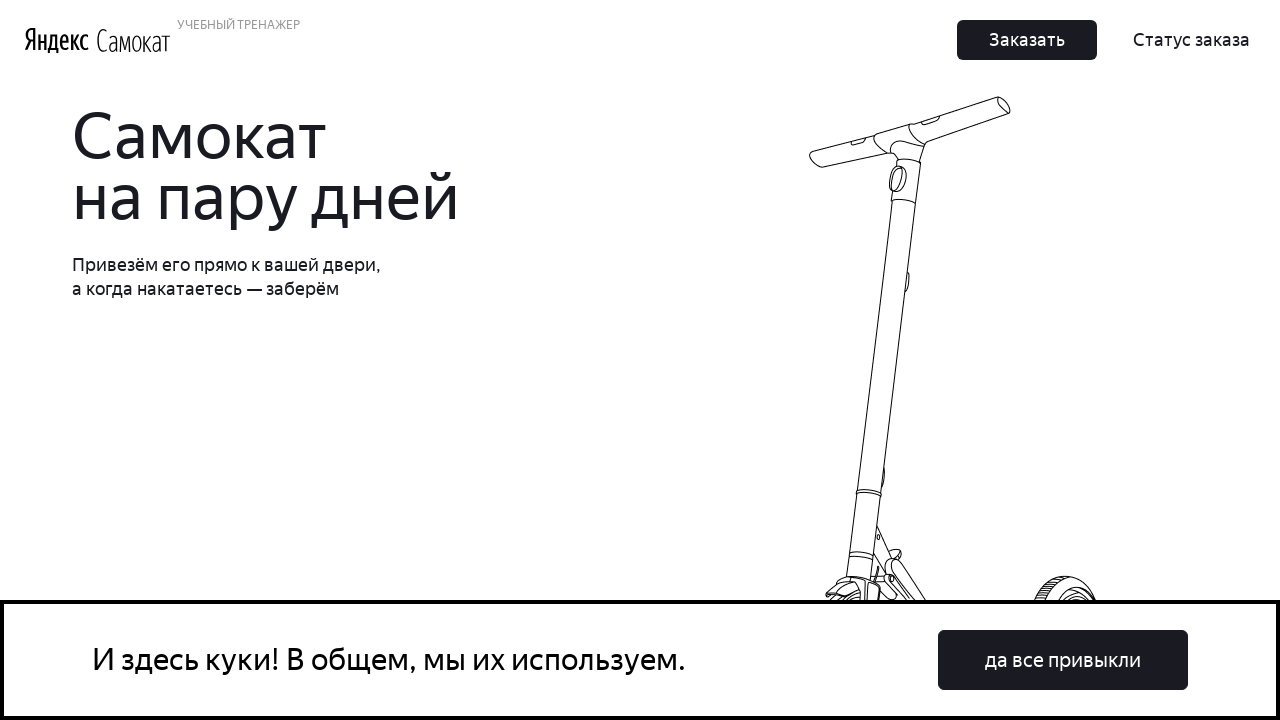

Scrolled to question 7 in FAQ accordion
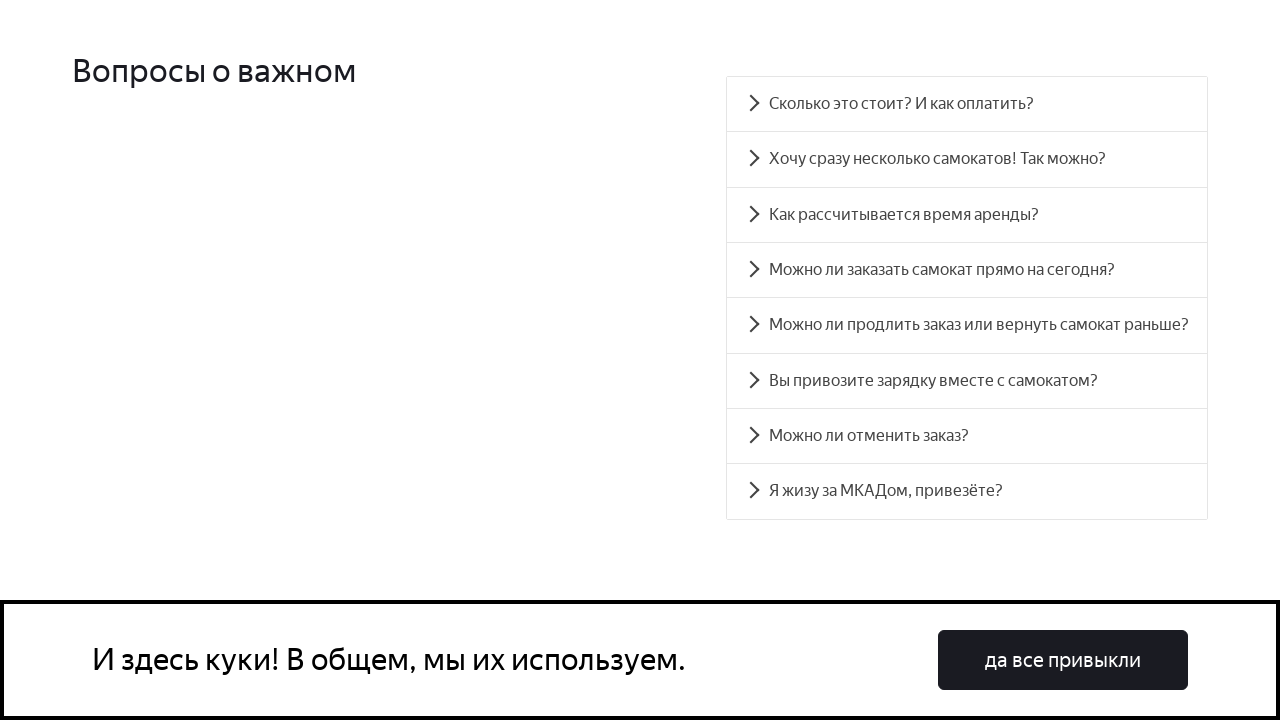

Clicked on question 7 in FAQ accordion at (967, 436) on div.accordion__button >> nth=6
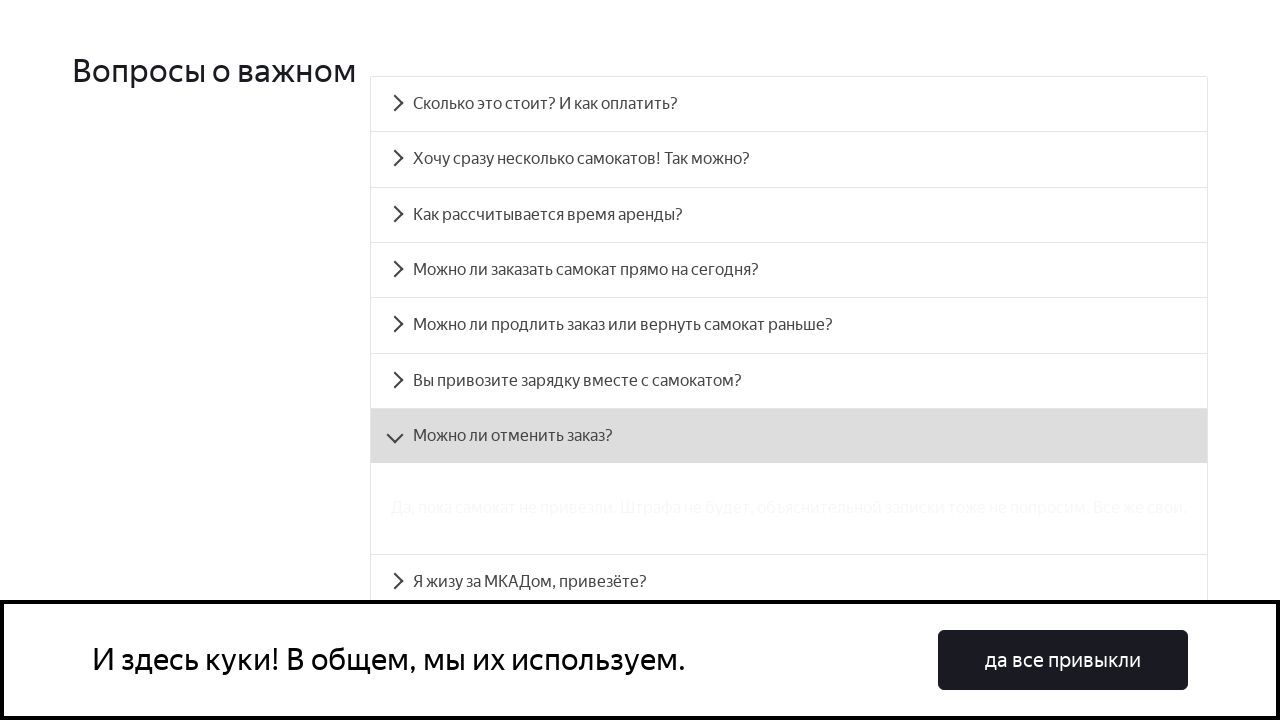

Answer 7 is now visible in the accordion
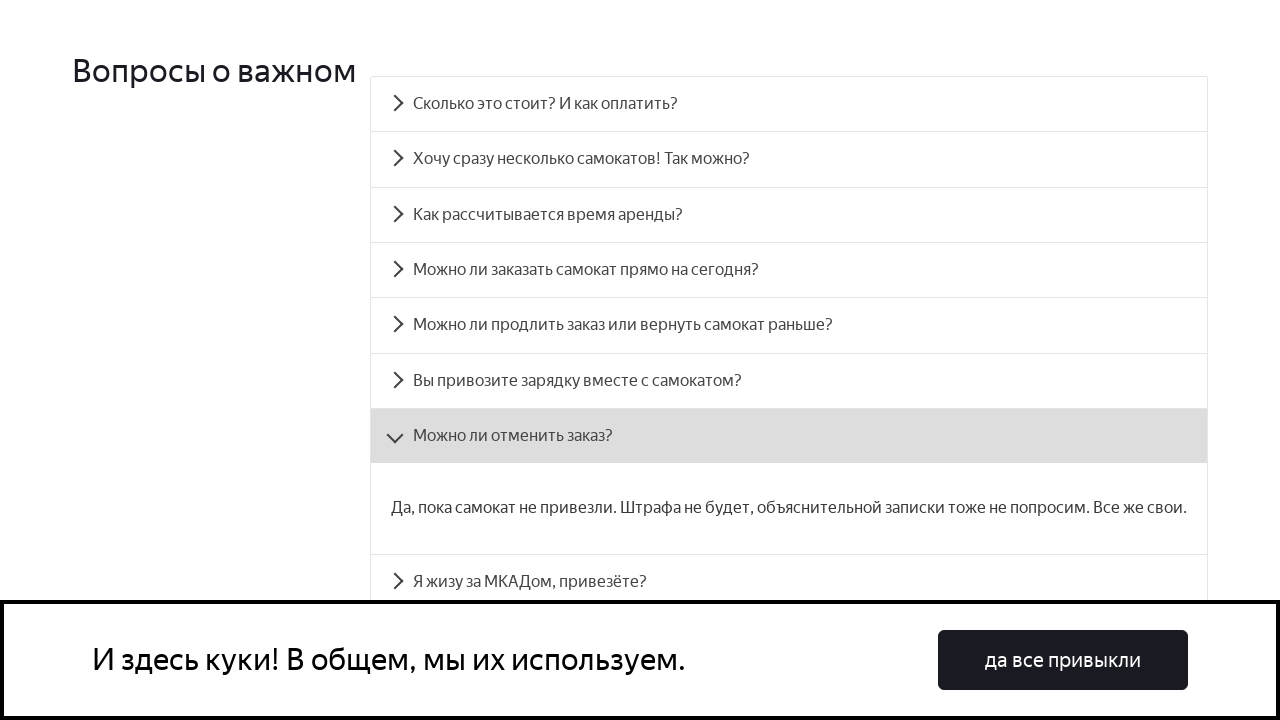

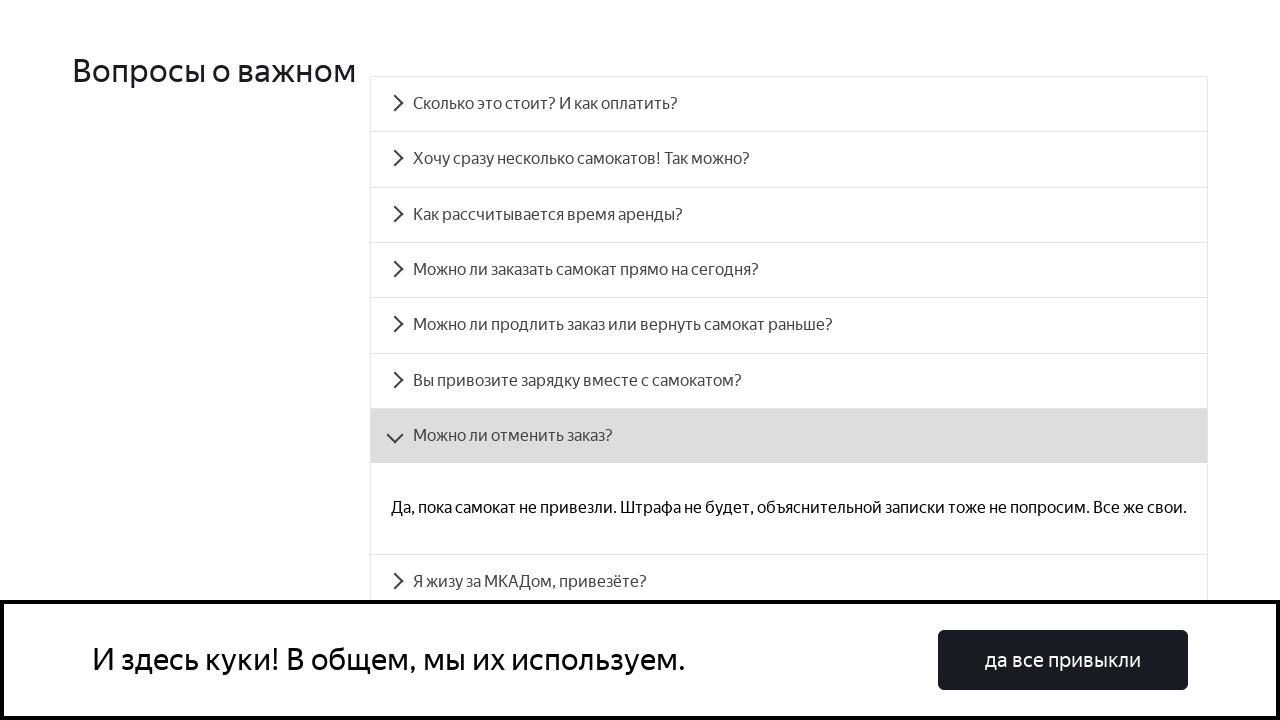